Tests a greeting form by filling all fields (name, email, phone) and verifying the resulting message

Starting URL: https://lm.skillbox.ru/qa_tester/module02/homework1/

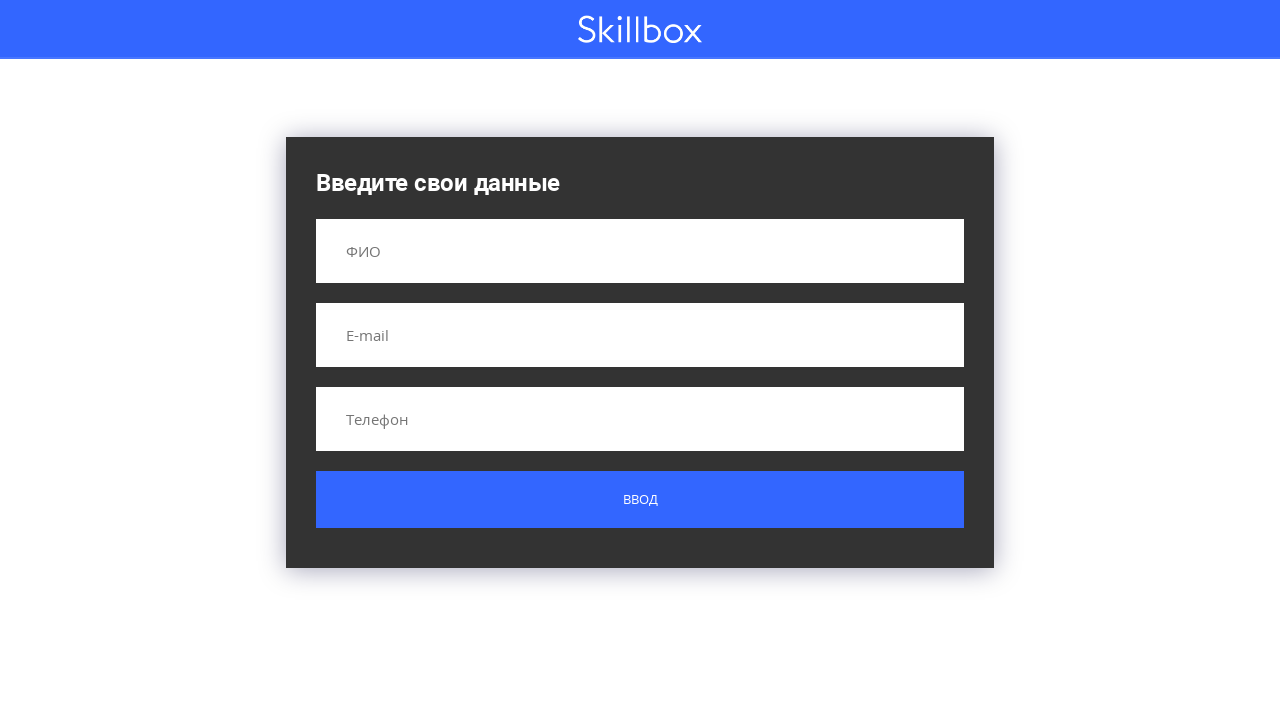

Filled name field with 'Иванов Иван Иванович' on input[name='name']
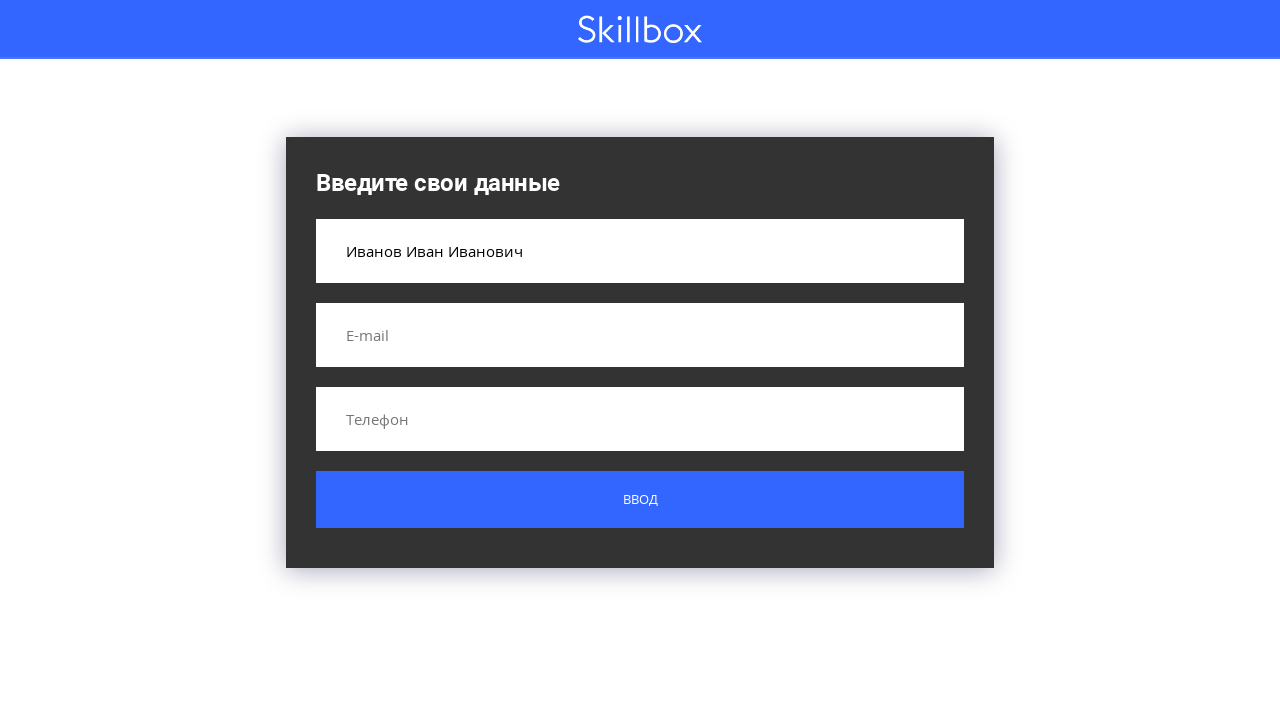

Filled email field with 'test@test.ru' on input[name='email']
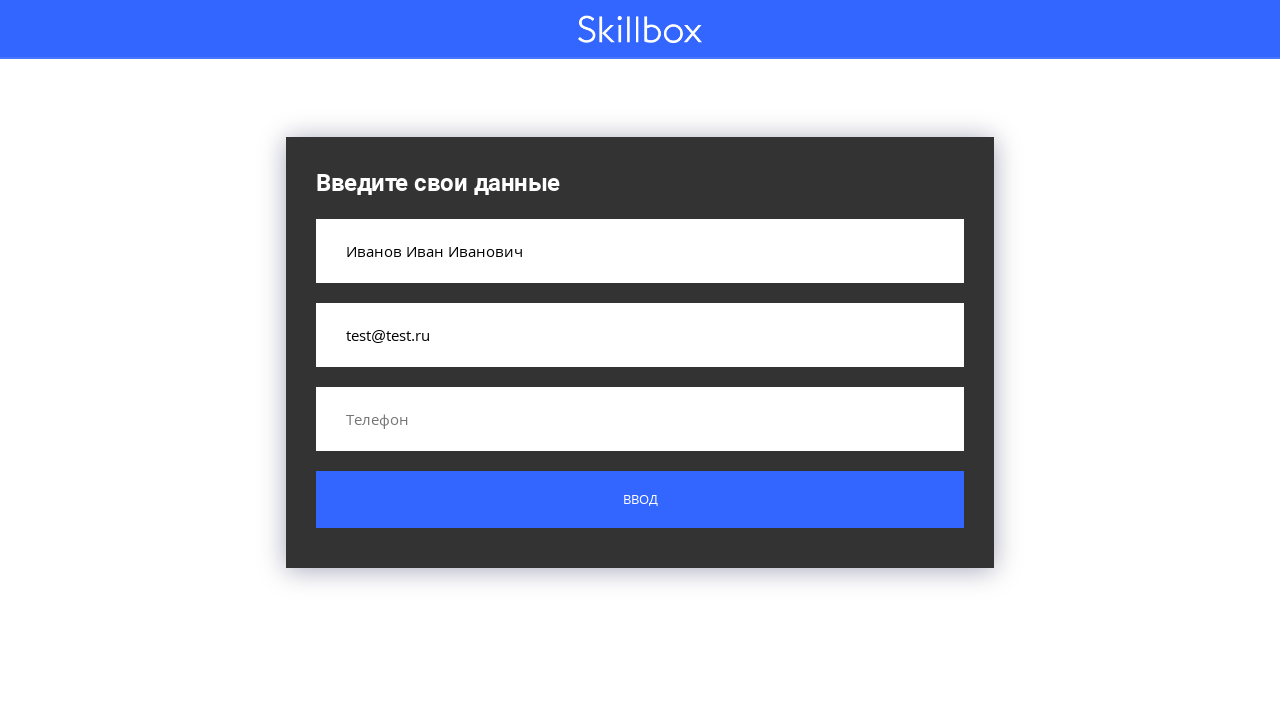

Filled phone field with '+7900-000-00-00' on input[name='phone']
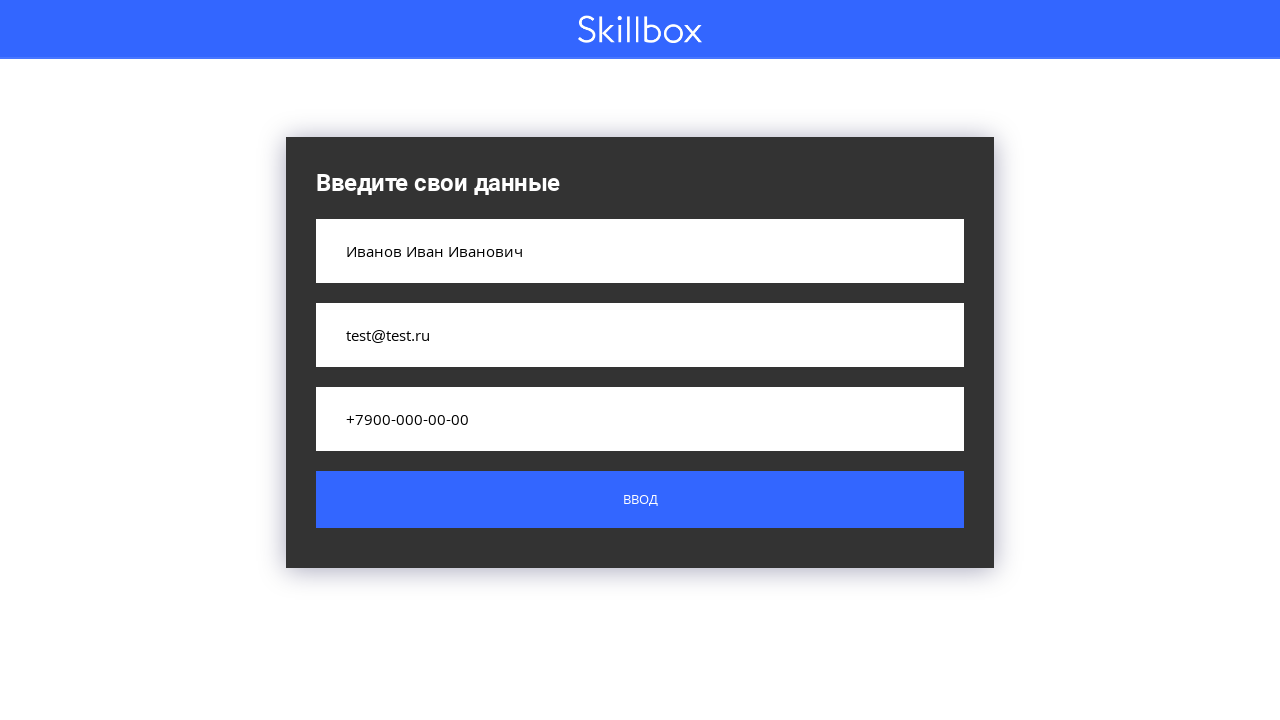

Clicked submit button at (640, 500) on .button
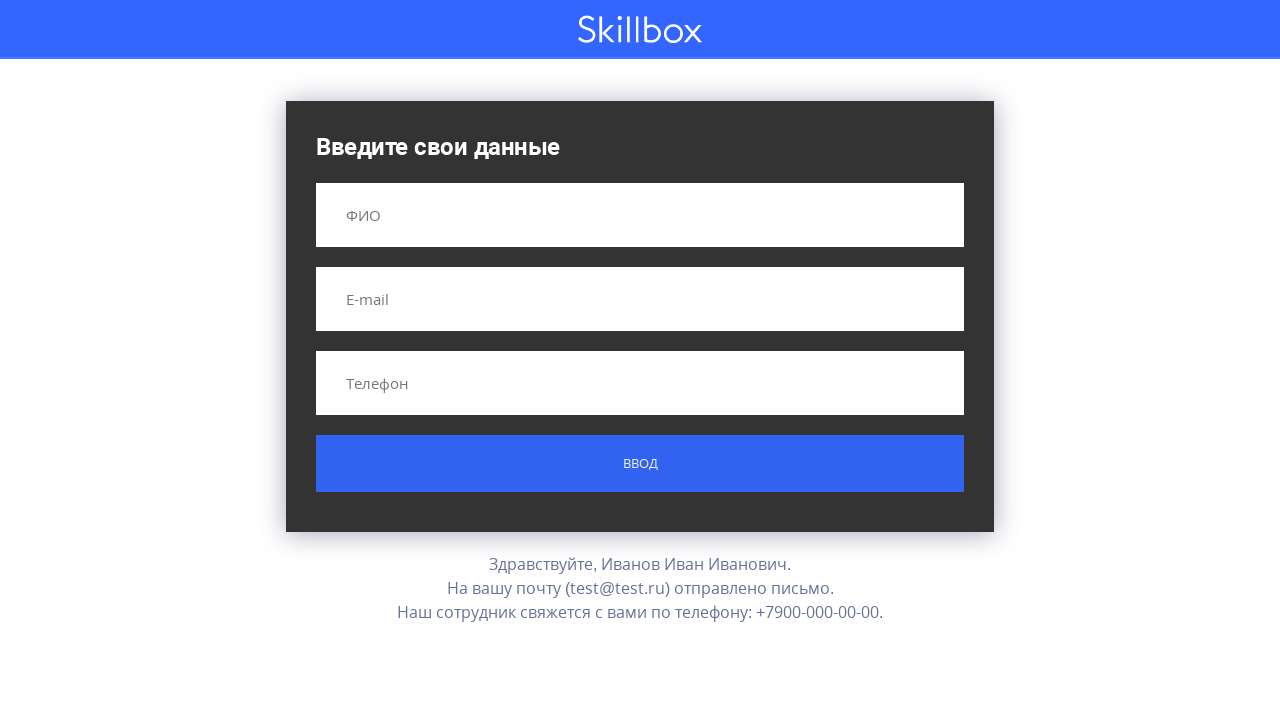

Result message element loaded and verified
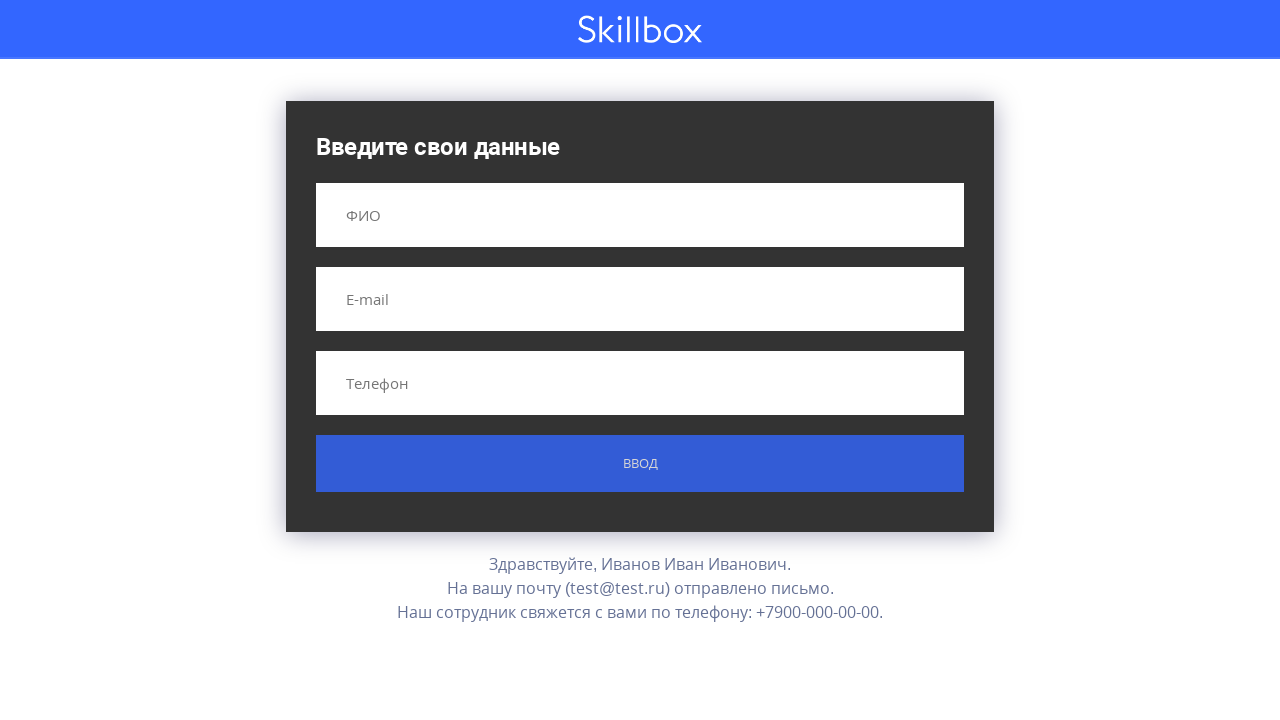

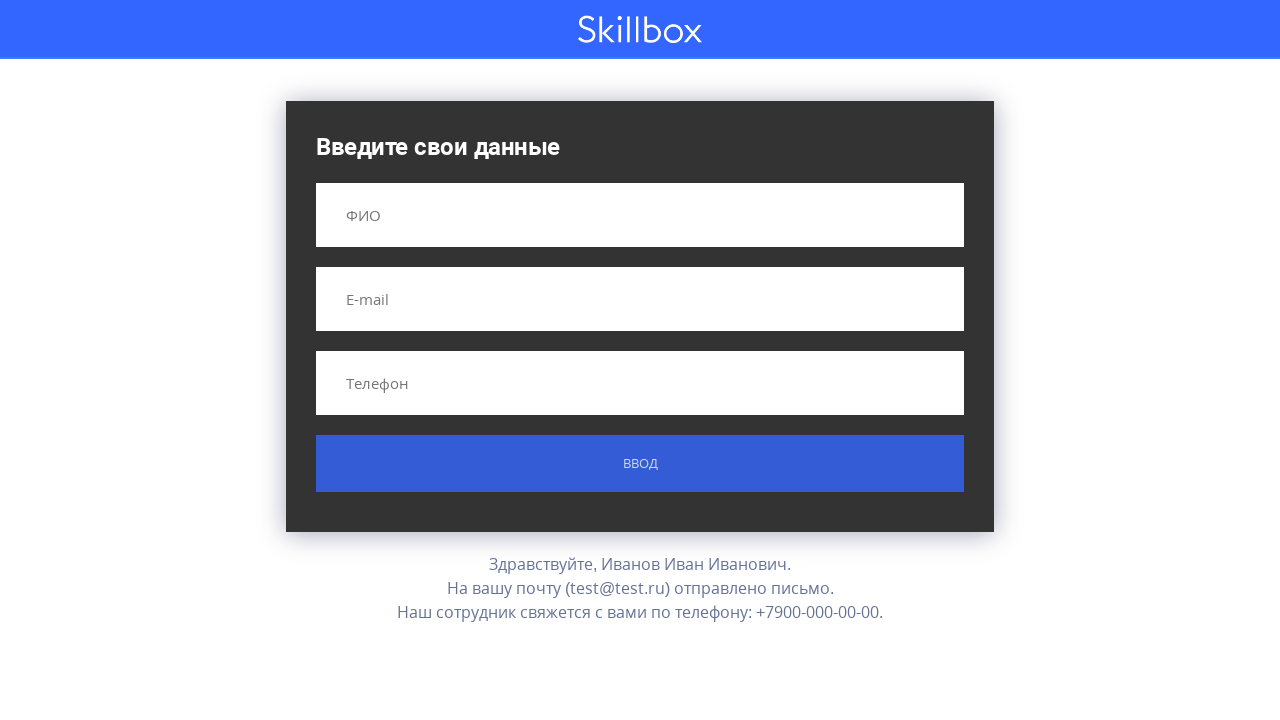